Tests the DemoQA homepage by clicking on the first card (Elements section) and verifying that the "Elements" text is displayed correctly.

Starting URL: https://demoqa.com/

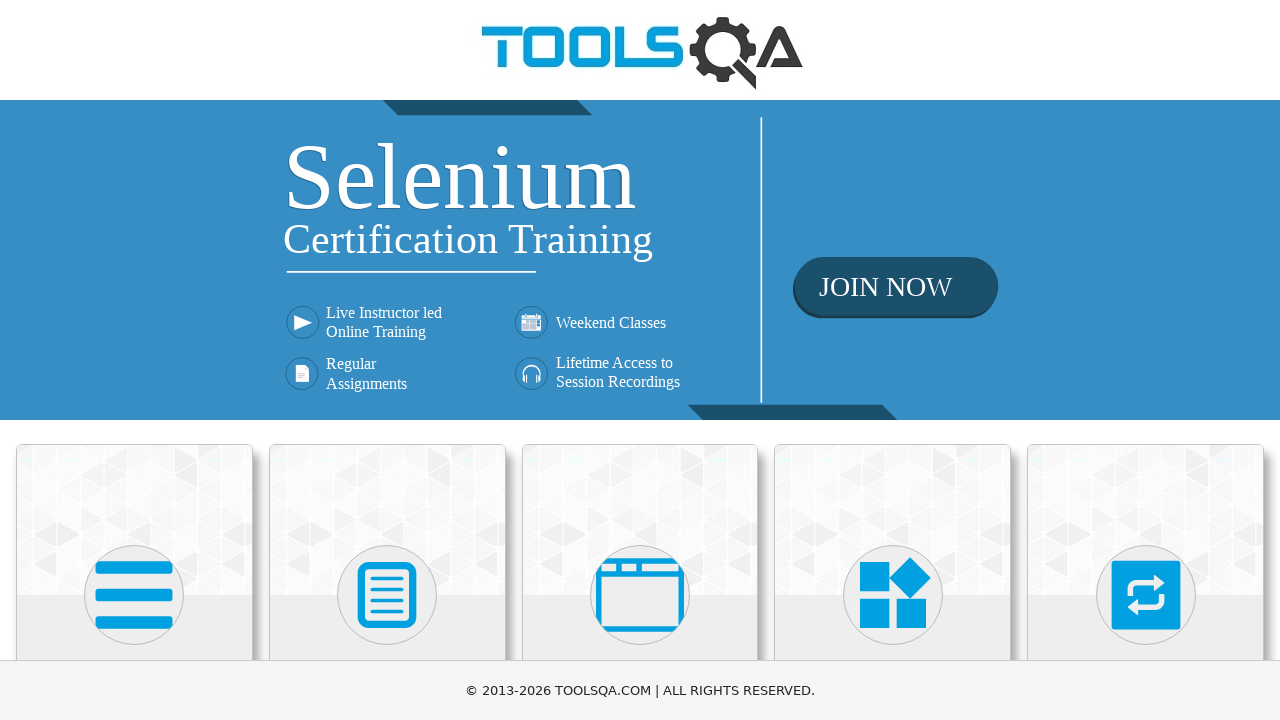

Clicked on the first card (Elements section) at (134, 520) on (//div[@class='card-up'])[1]
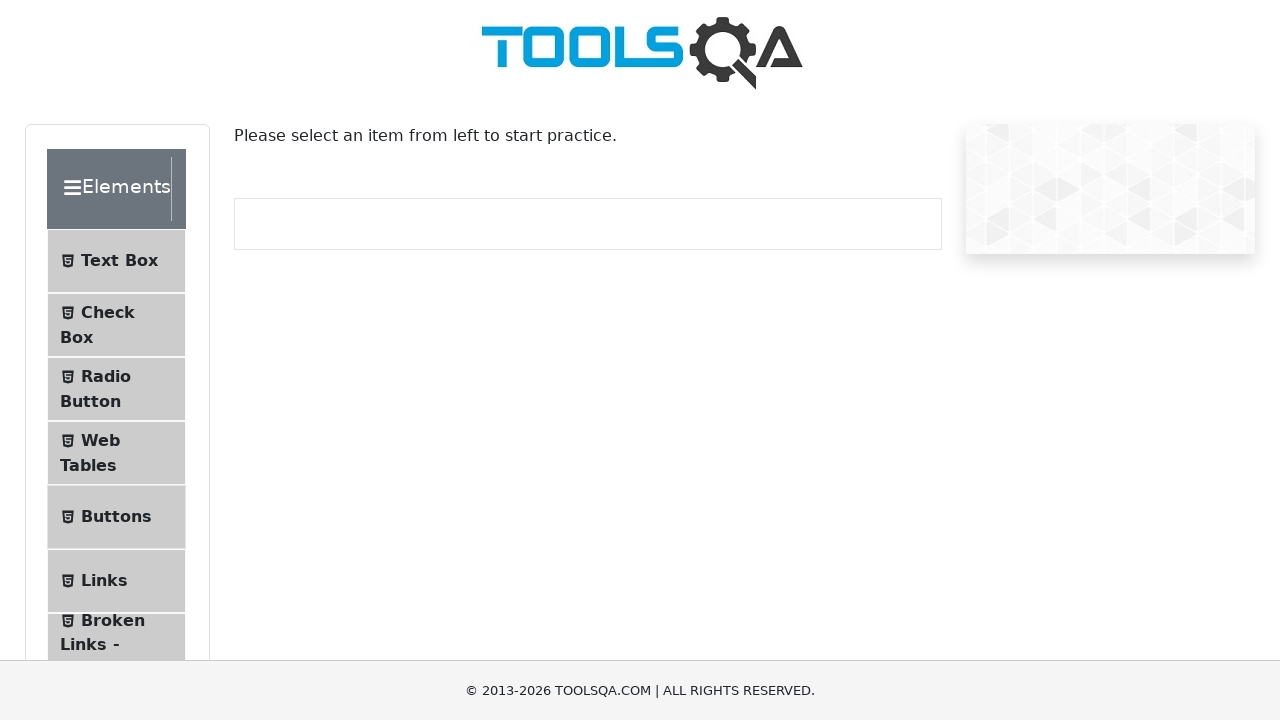

Elements text locator is now visible and ready
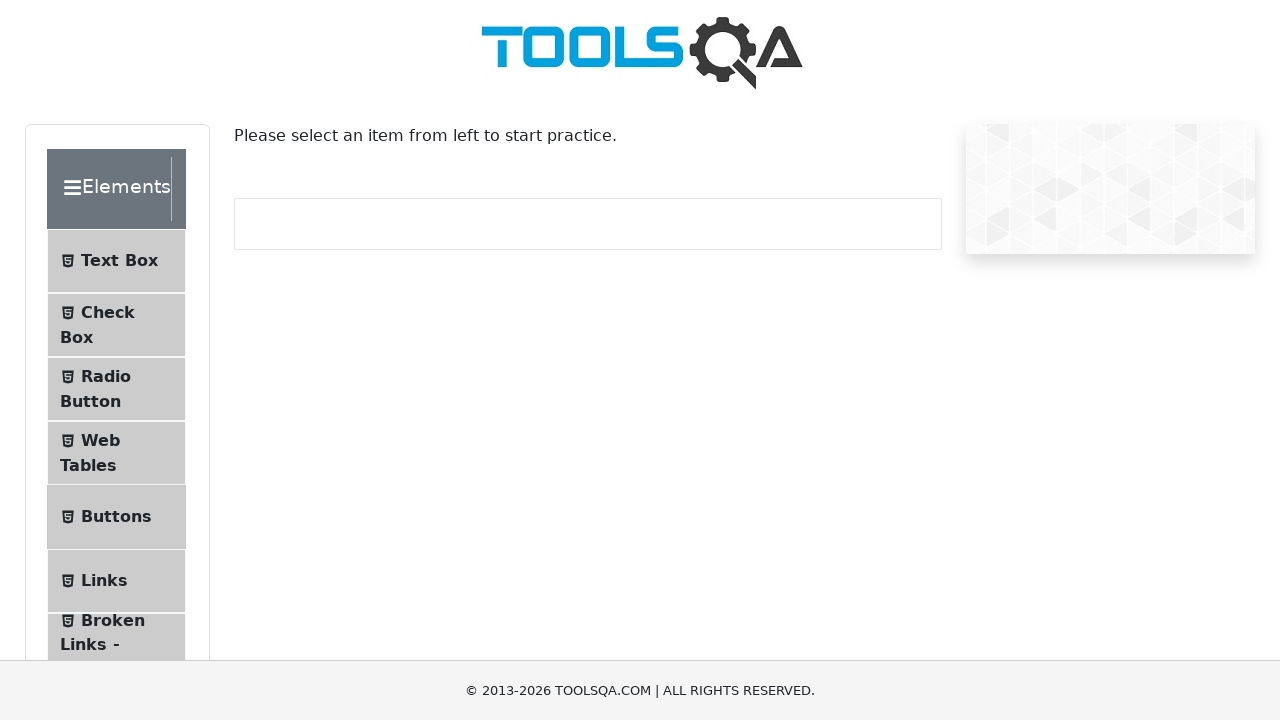

Verified that 'Elements' text is displayed correctly
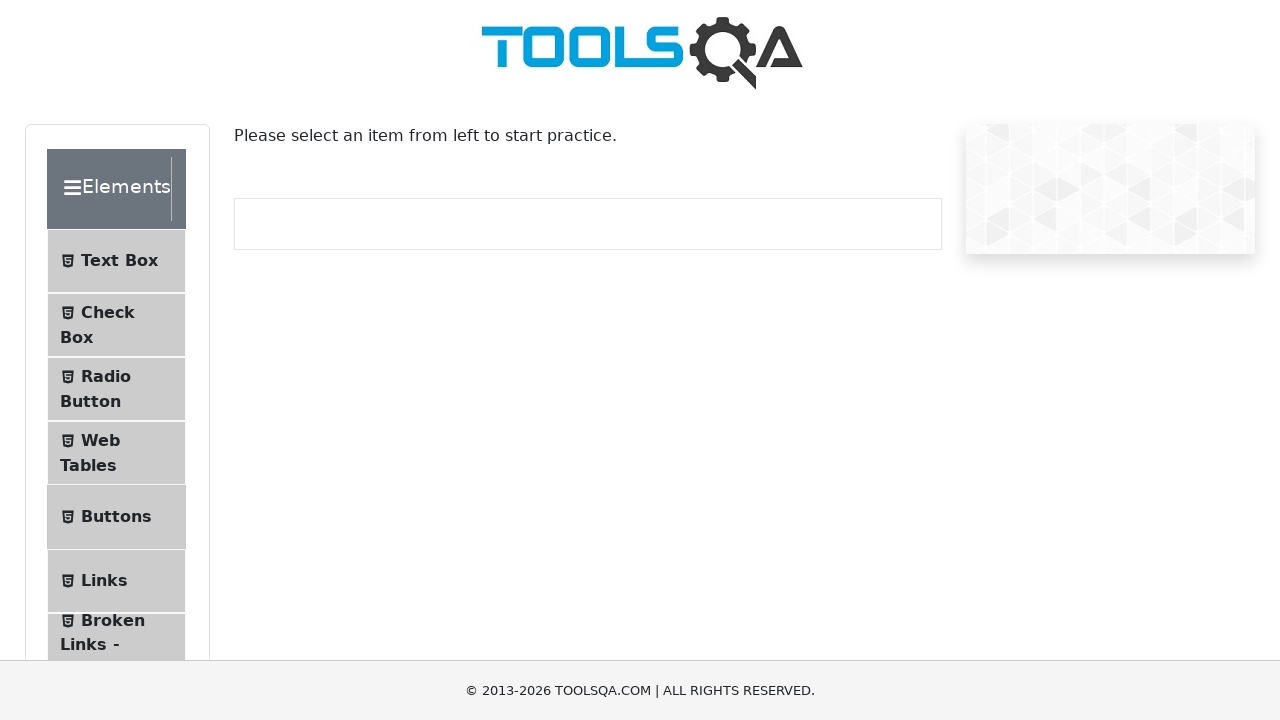

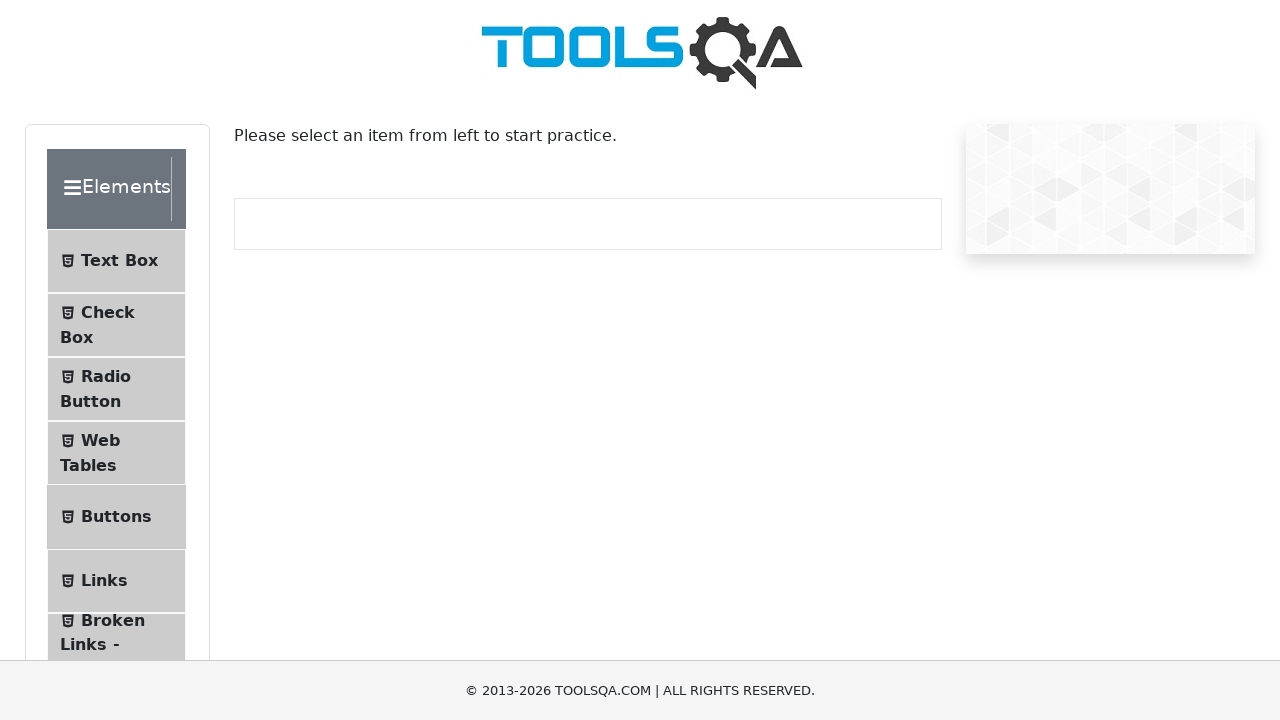